Tests calendar interaction on a test automation practice site by scrolling to and clicking on a date picker element

Starting URL: https://testautomationpractice.blogspot.com/

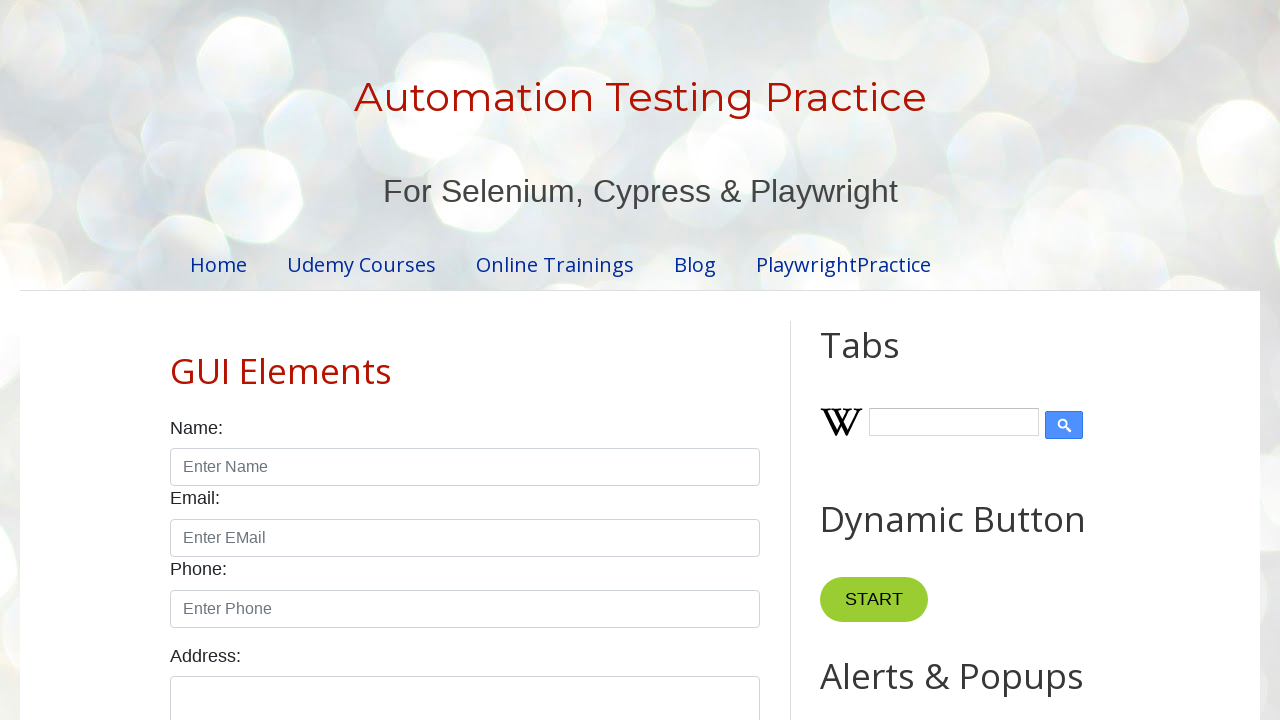

Scrolled to start date calendar element
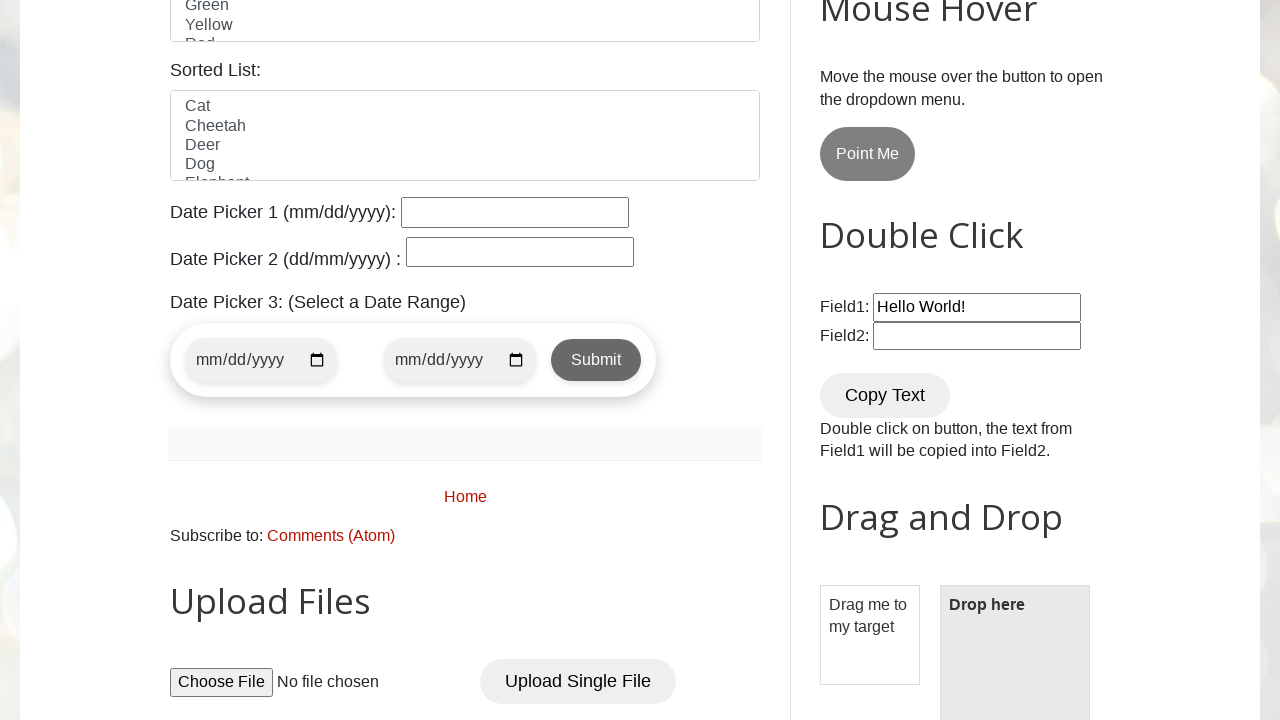

Clicked on start date calendar field at (261, 360) on #start-date
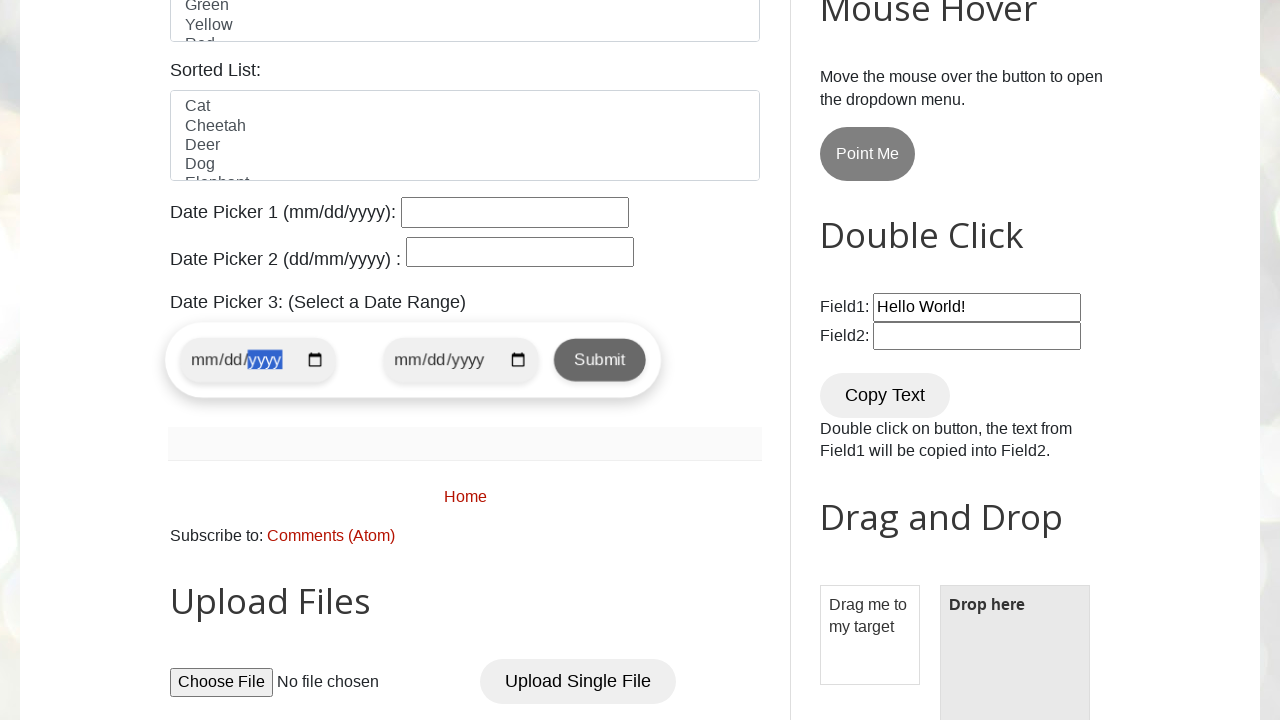

Pressed Tab key to navigate calendar
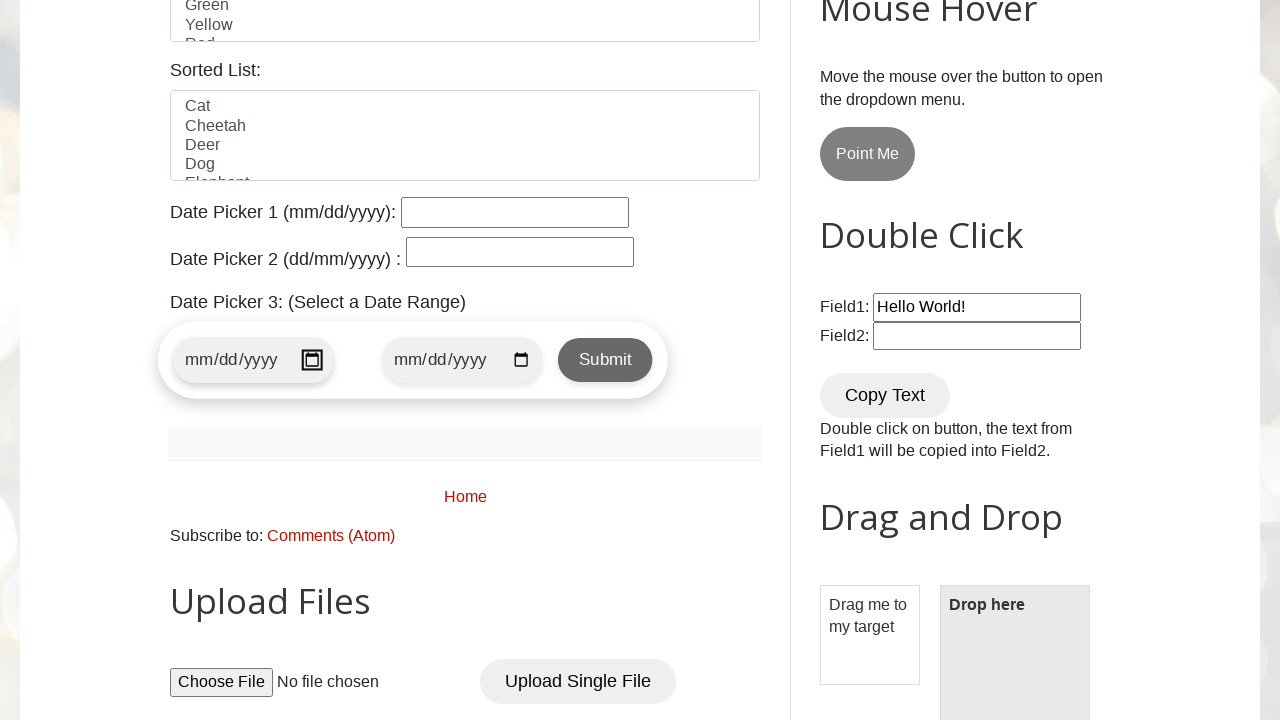

Pressed Enter to select date
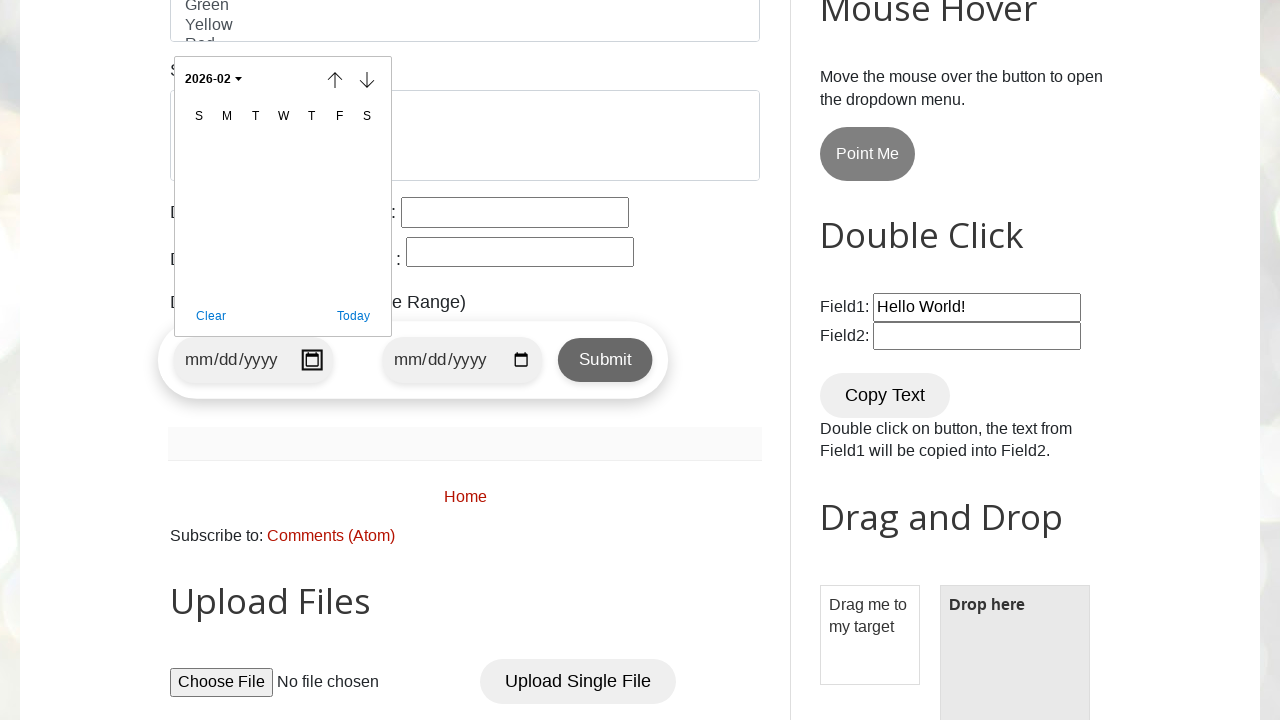

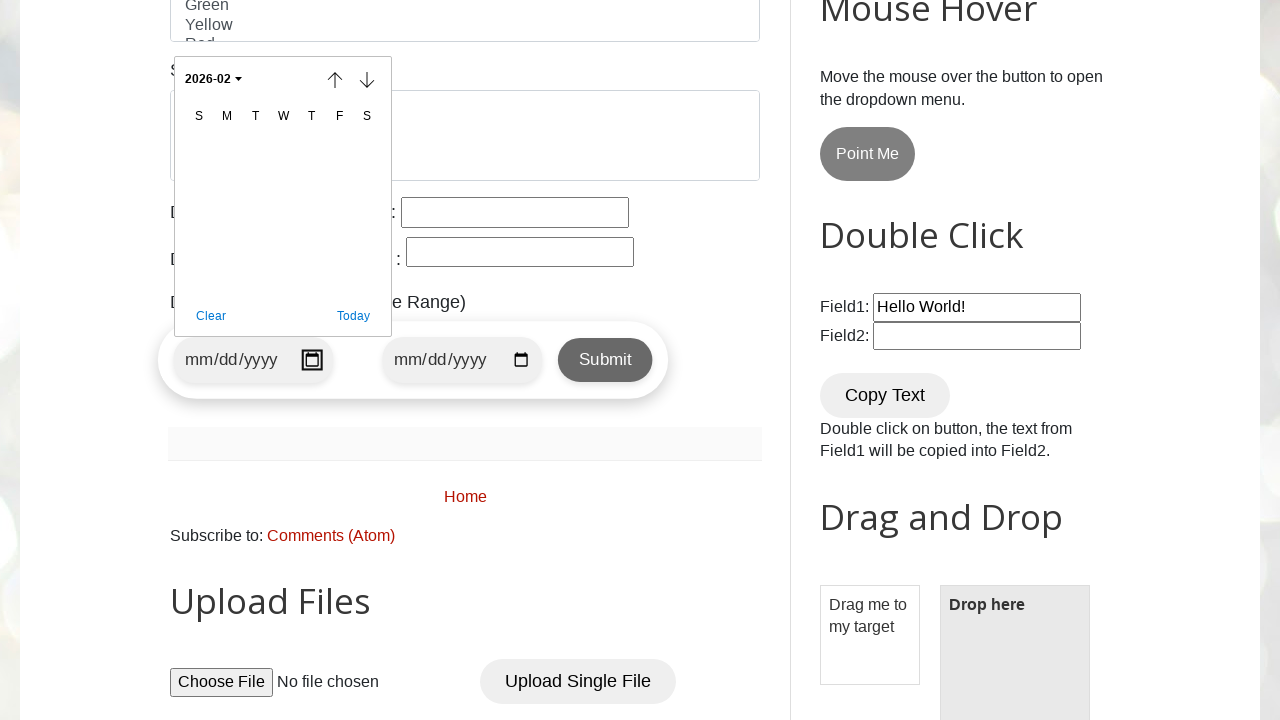